Tests a practice form by filling out all fields including name, email, gender, mobile number, date of birth, subjects, hobbies, file upload, address, state and city, then submits and verifies the confirmation modal appears with correct data.

Starting URL: https://demoqa.com/automation-practice-form

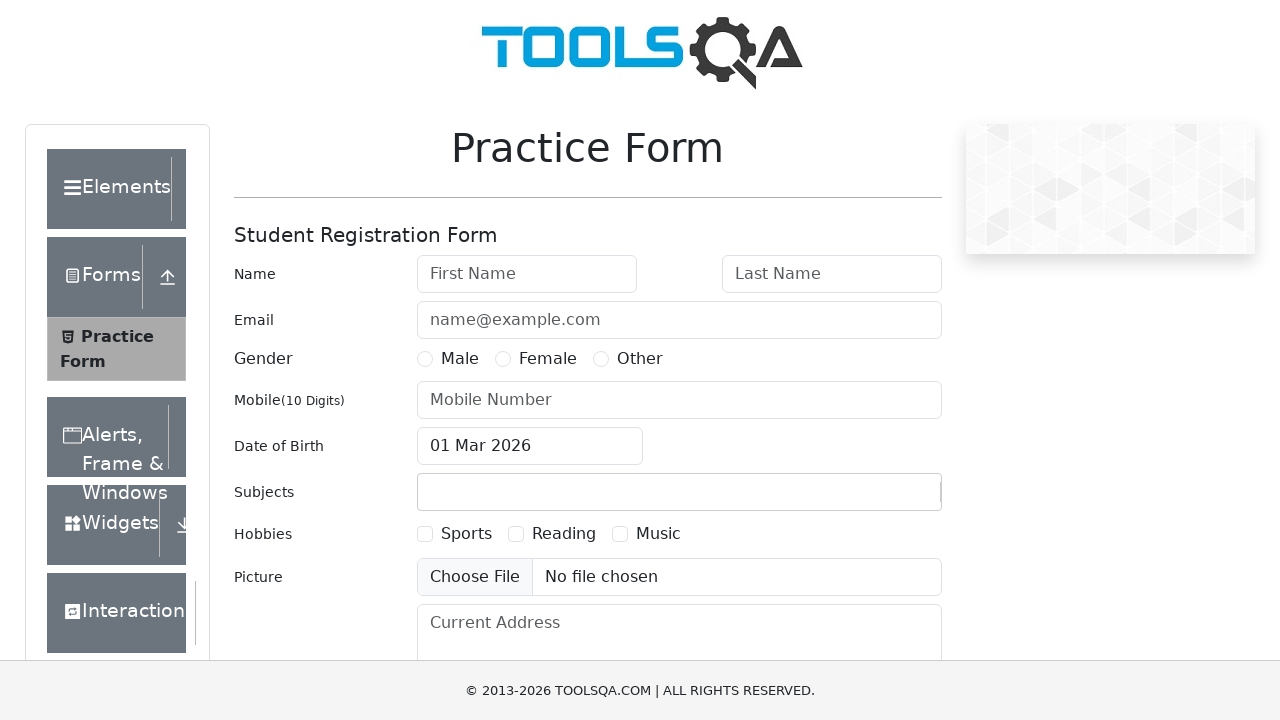

Removed footer element
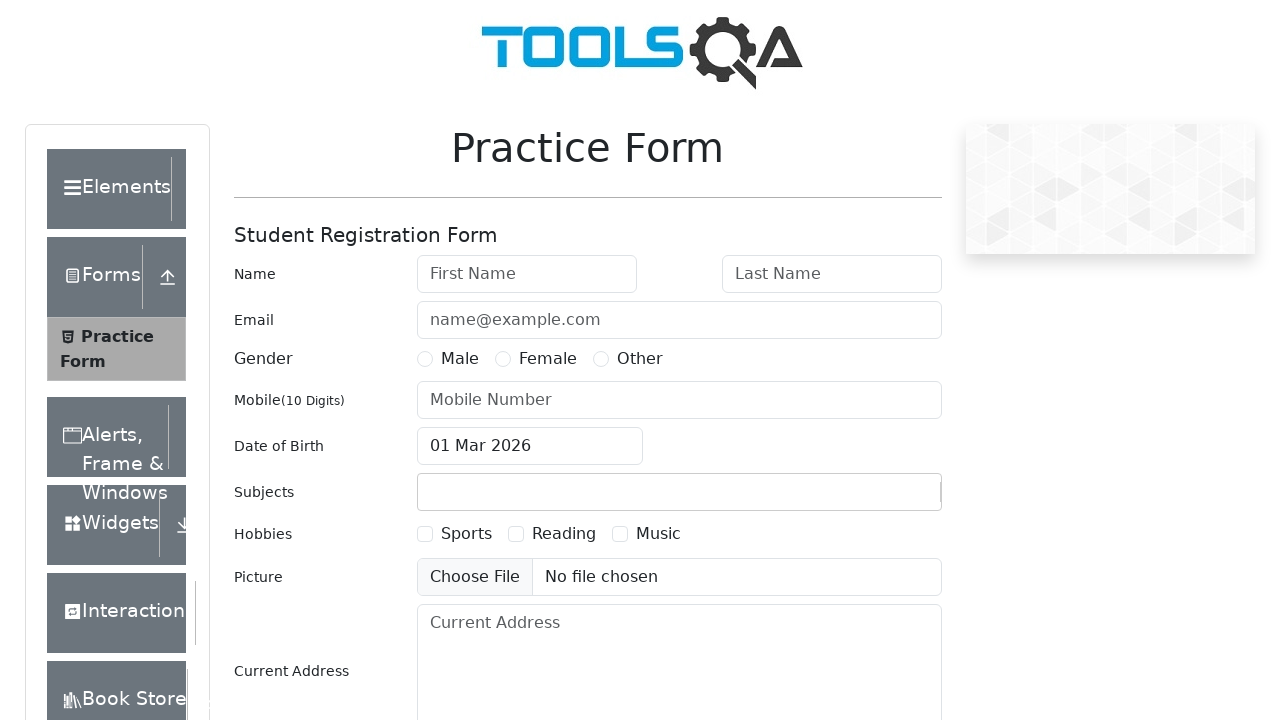

Removed fixed banner element
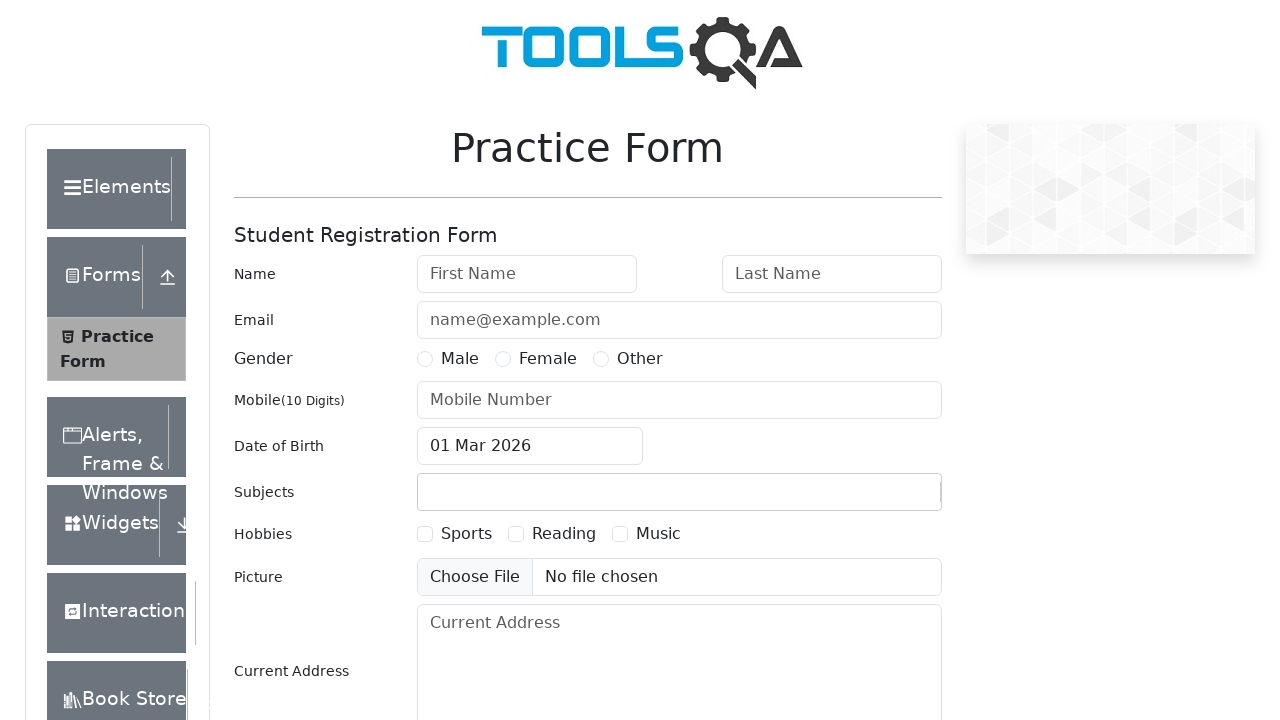

Filled first name field with 'First' on #firstName
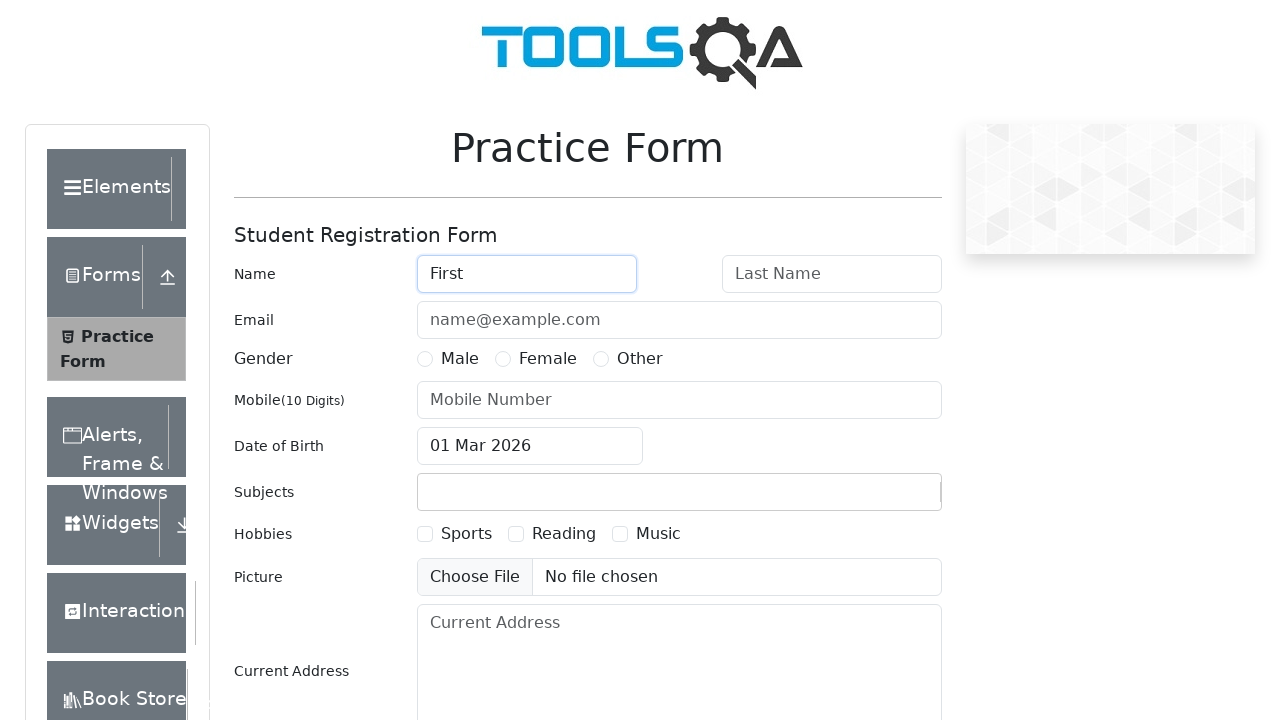

Filled last name field with 'Test' on #lastName
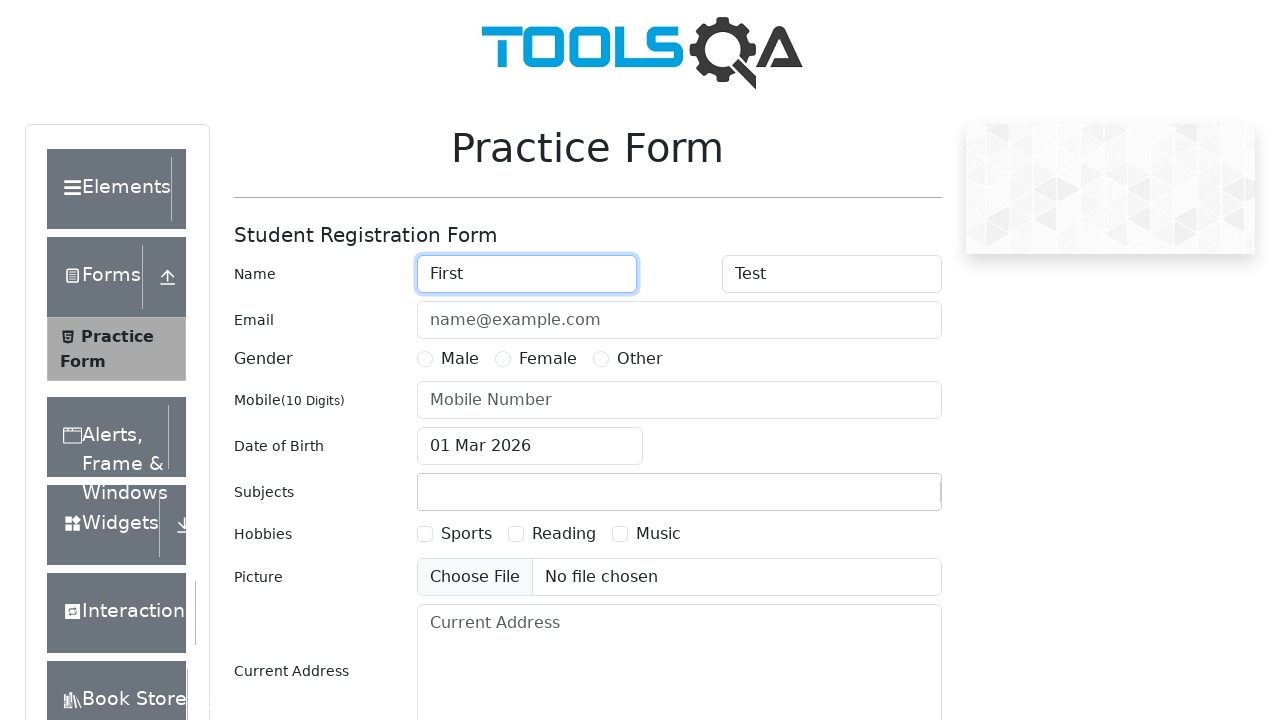

Filled email field with 'testEmail@yandex.ru' on #userEmail
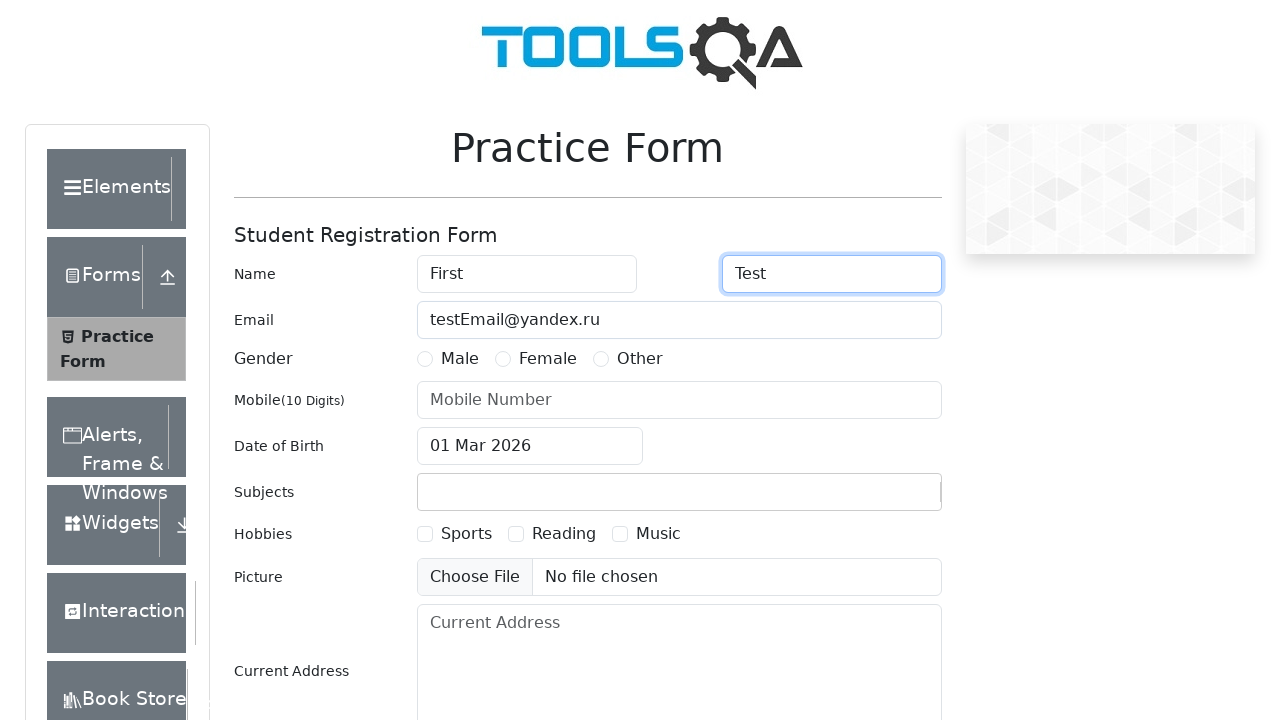

Selected Male gender at (460, 359) on label:text('Male')
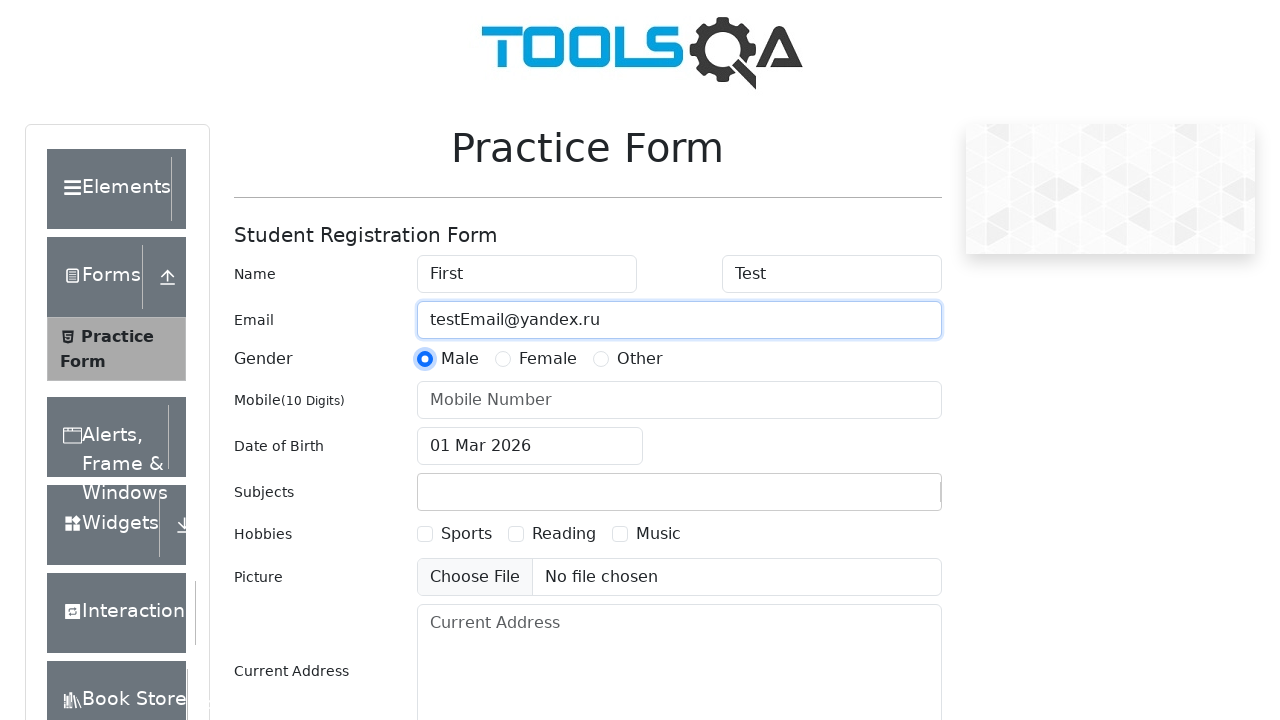

Filled mobile number field with '1234567890' on input[placeholder='Mobile Number']
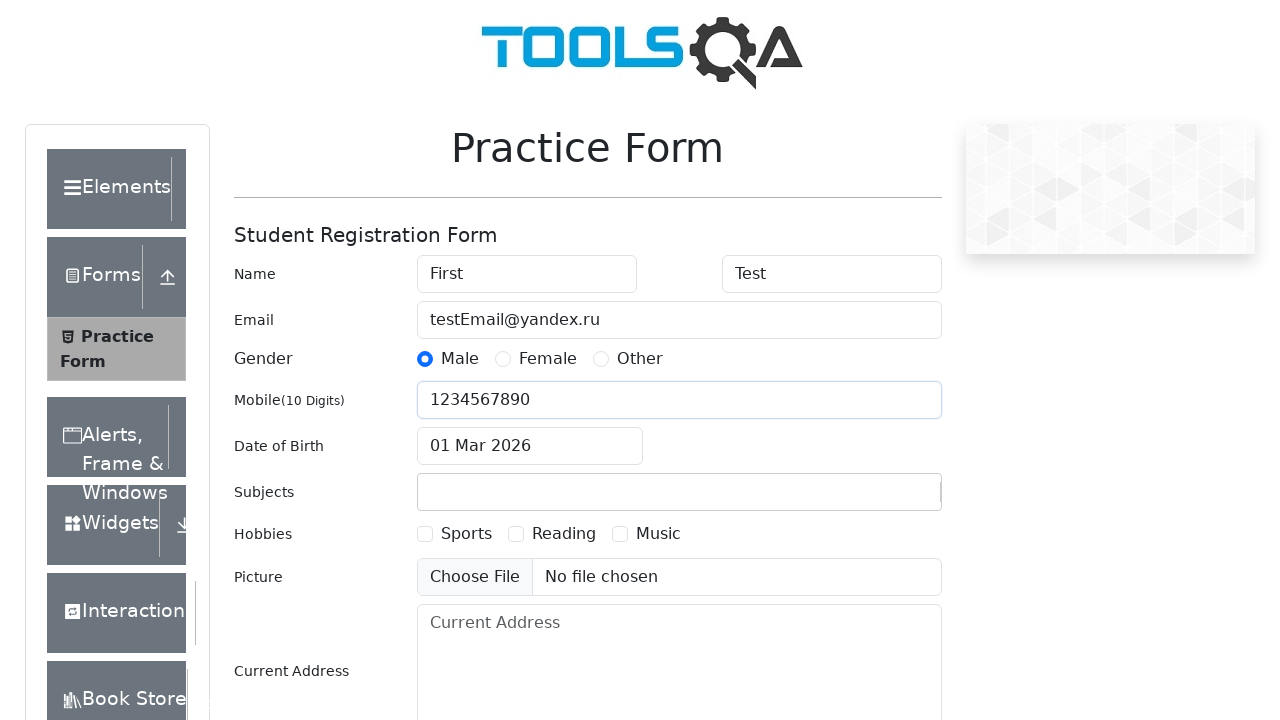

Clicked date of birth input to open date picker at (530, 446) on #dateOfBirthInput
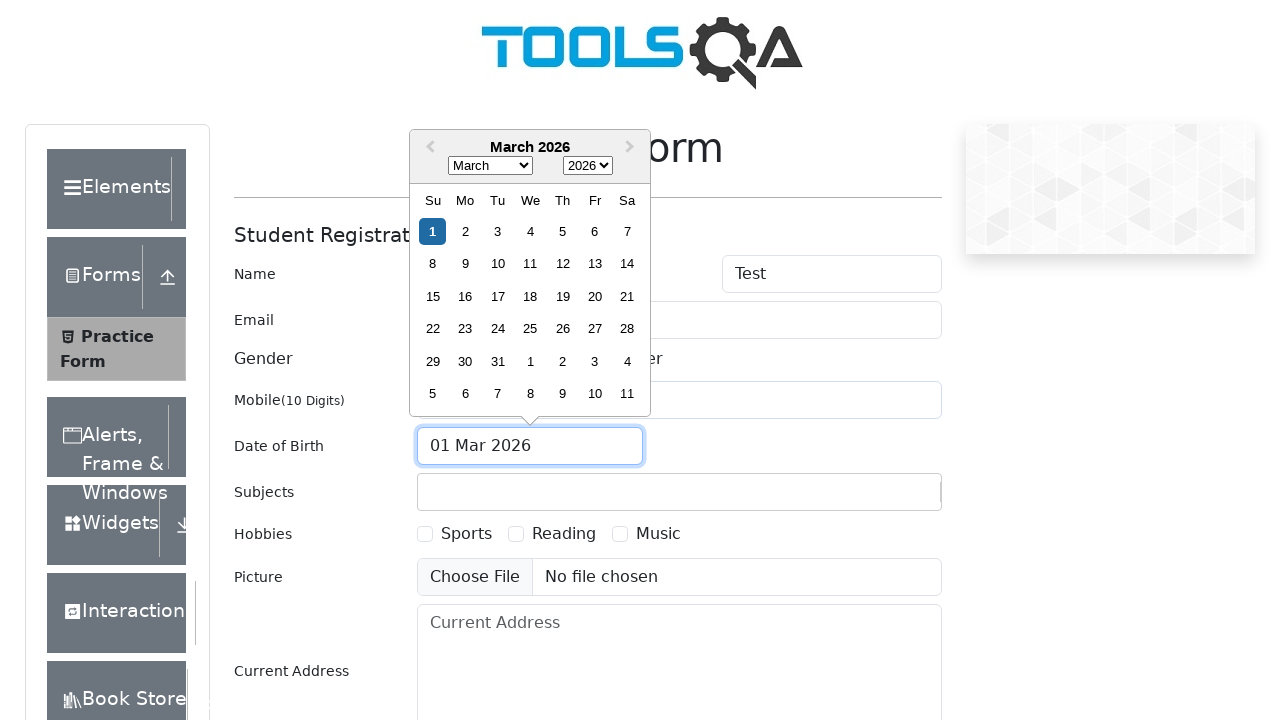

Selected August from month dropdown on .react-datepicker__month-select
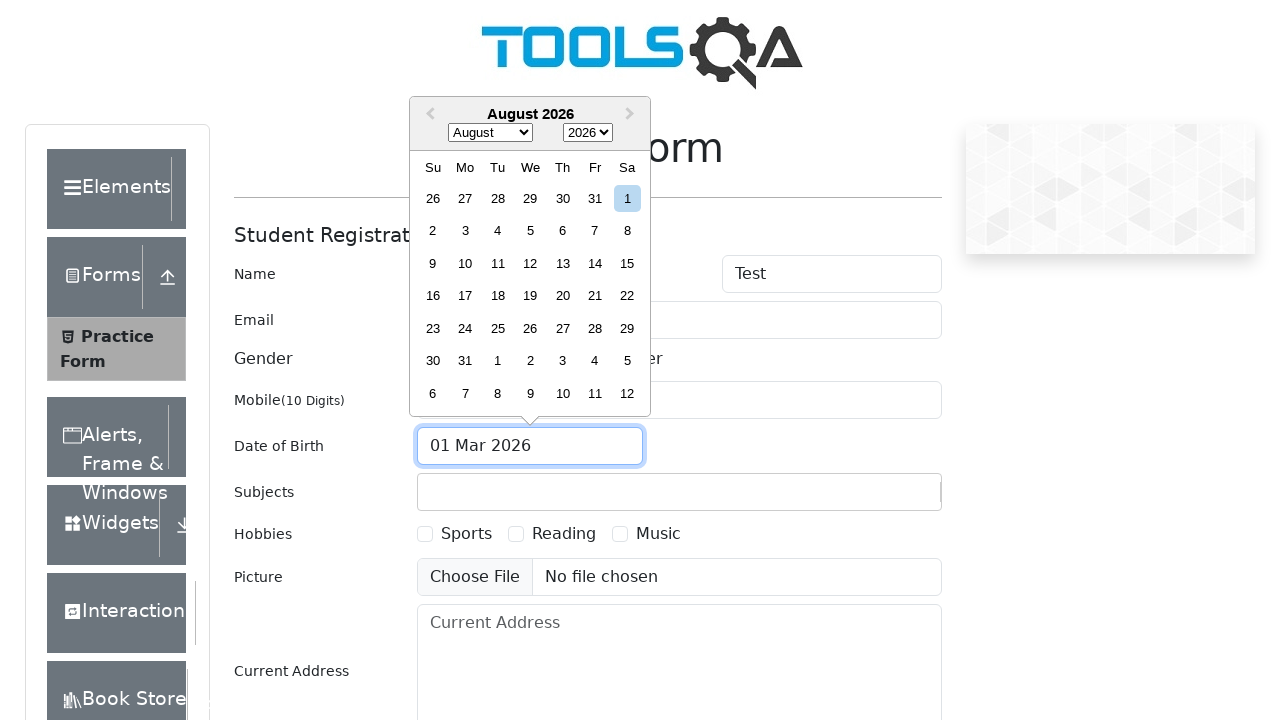

Selected 1994 from year dropdown on .react-datepicker__year-select
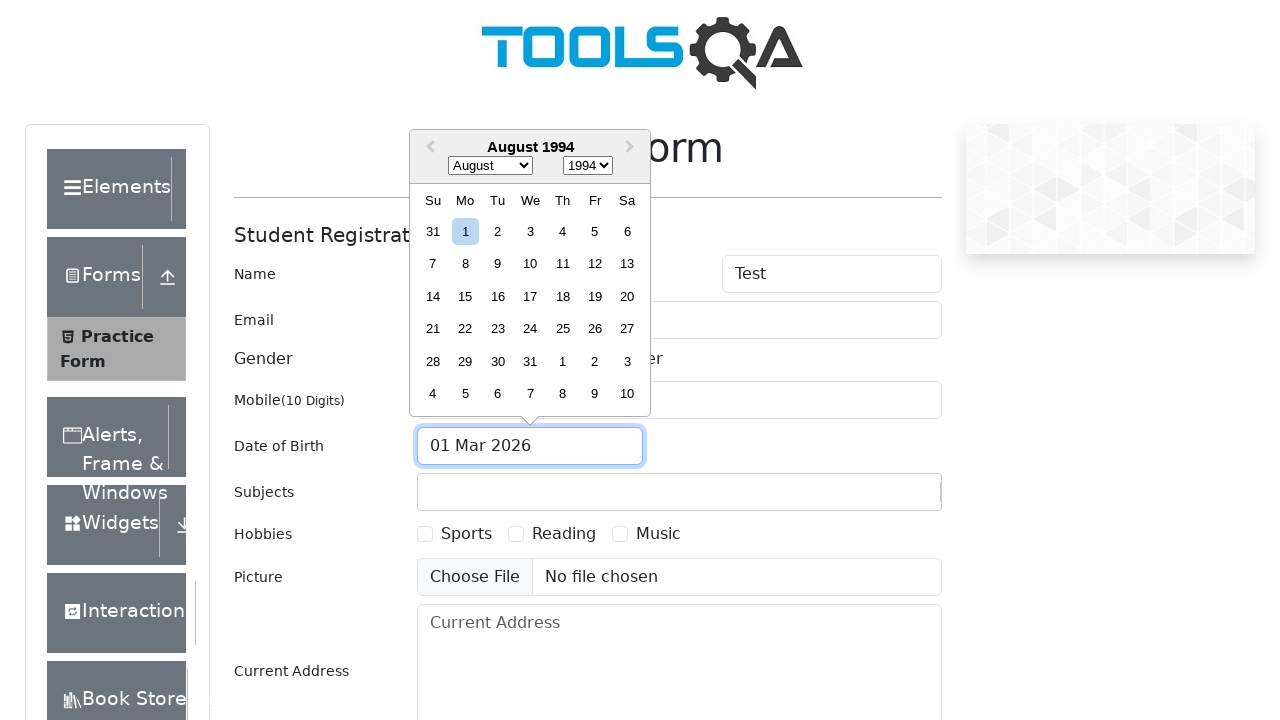

Selected day 8 from date picker at (465, 264) on .react-datepicker__day--008:not(.react-datepicker__day--outside-month)
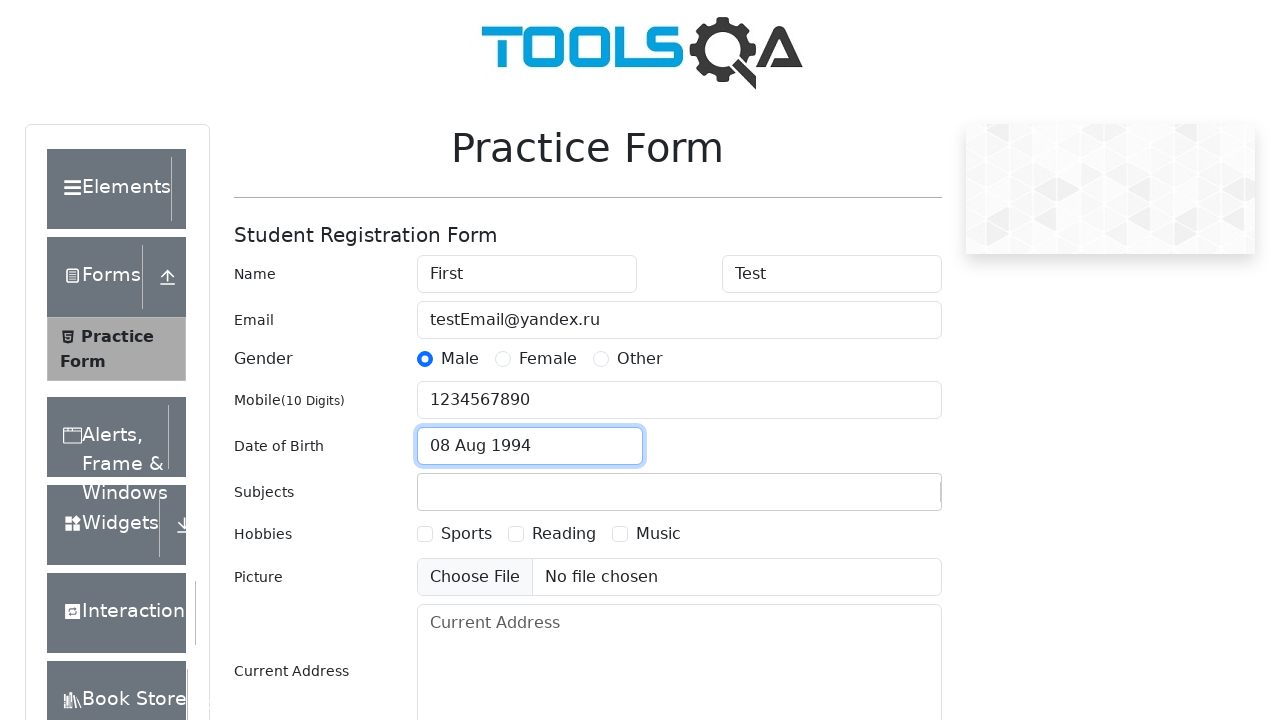

Clicked subjects input field at (430, 492) on #subjectsInput
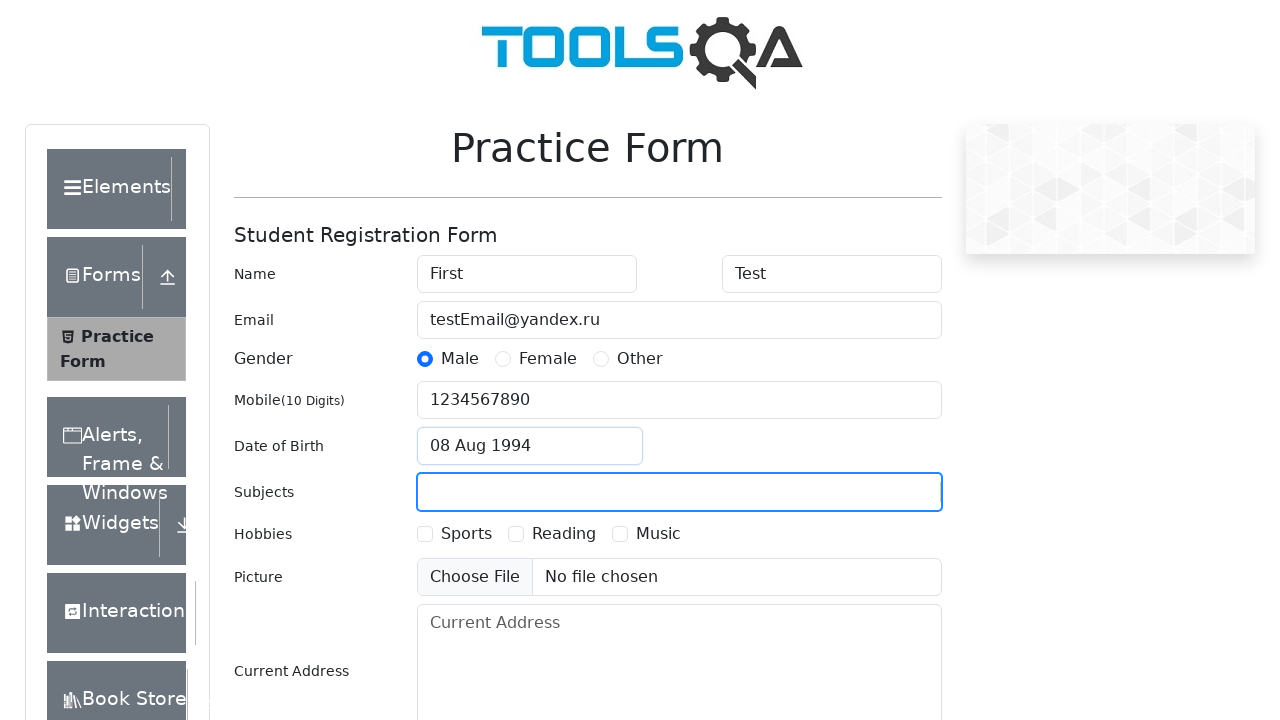

Filled subjects field with 'Maths' on #subjectsInput
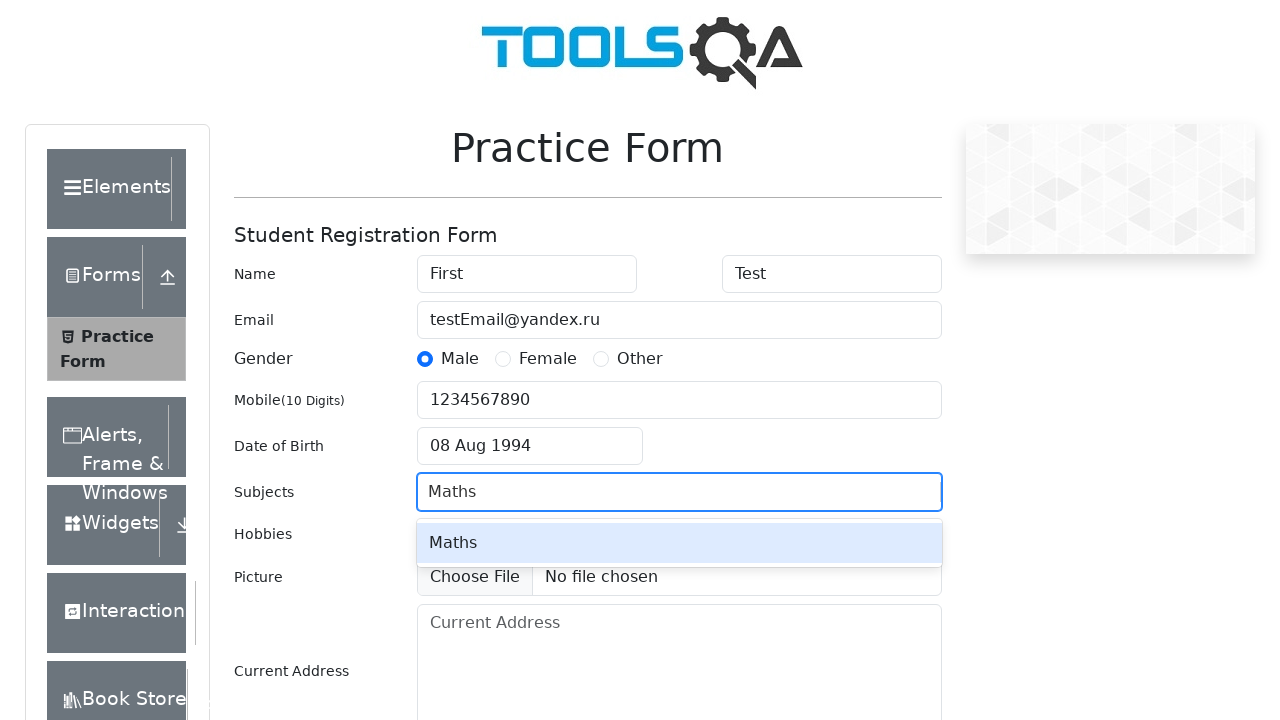

Pressed Enter to confirm subject selection on #subjectsInput
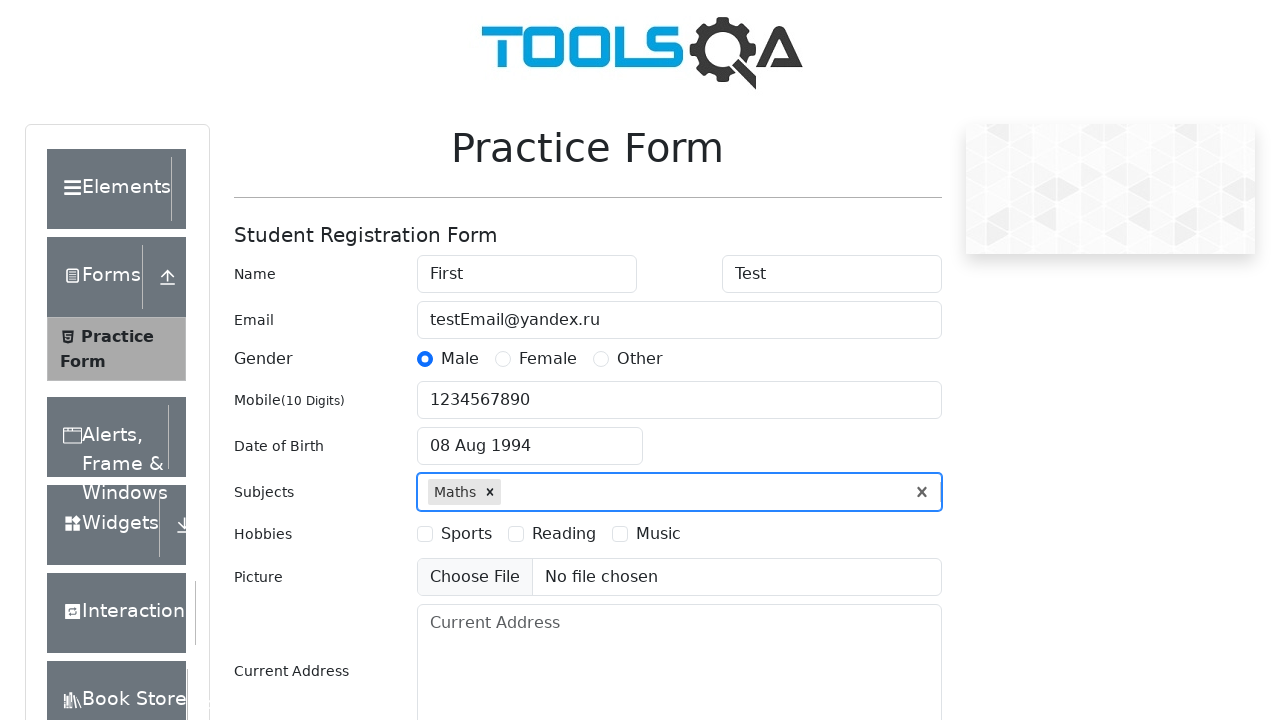

Selected Reading hobby at (564, 534) on #hobbiesWrapper >> text=Reading
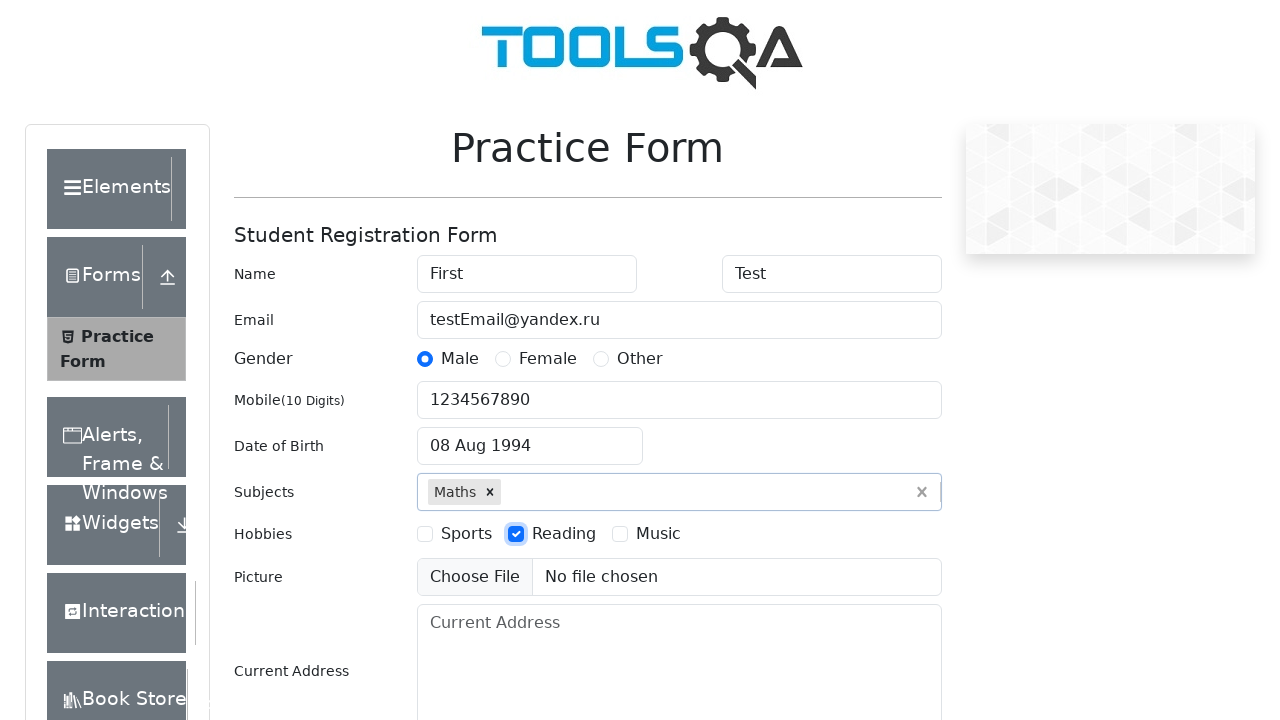

Clicked current address textarea at (679, 654) on textarea#currentAddress
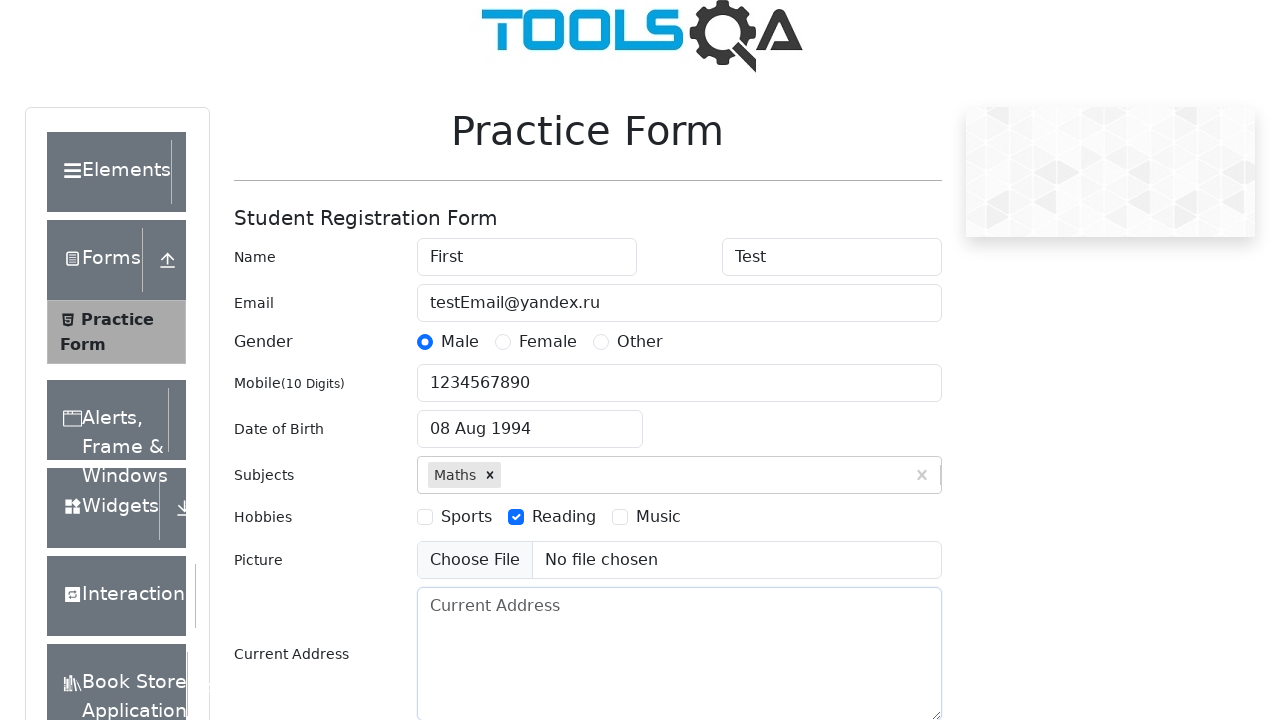

Filled current address field with 'Apt 42' on textarea#currentAddress
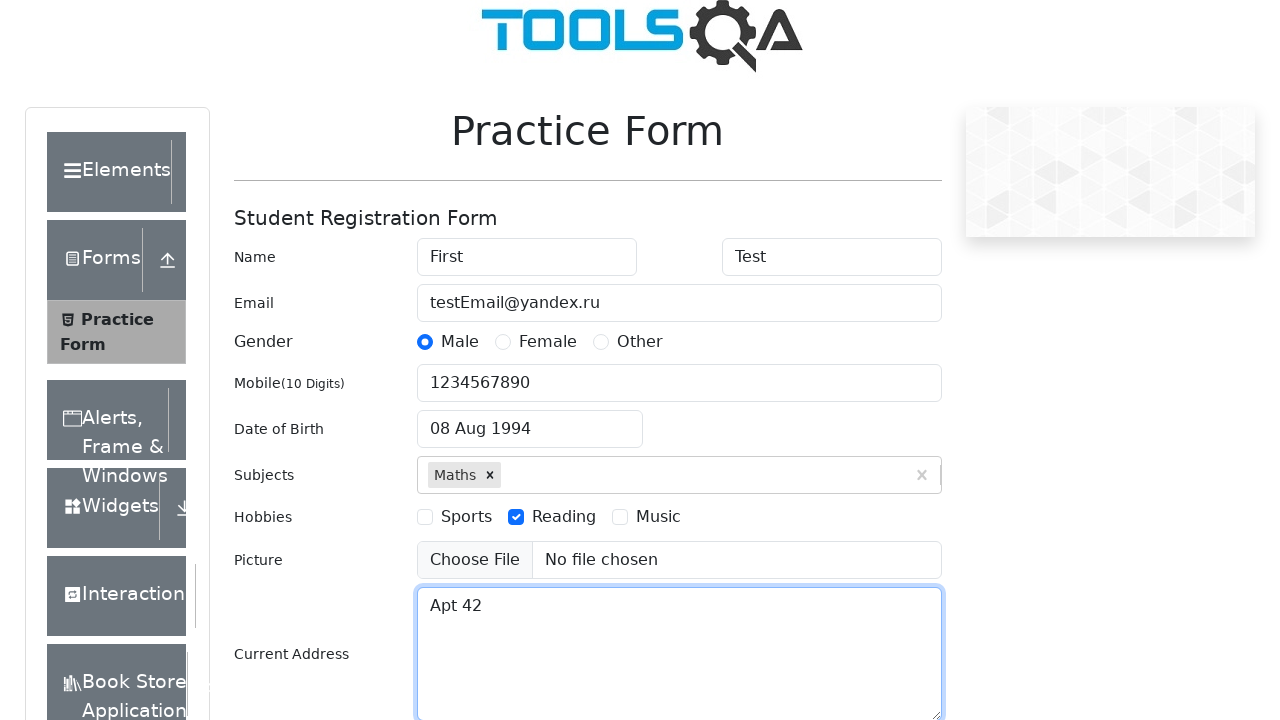

Clicked state dropdown at (527, 437) on #state
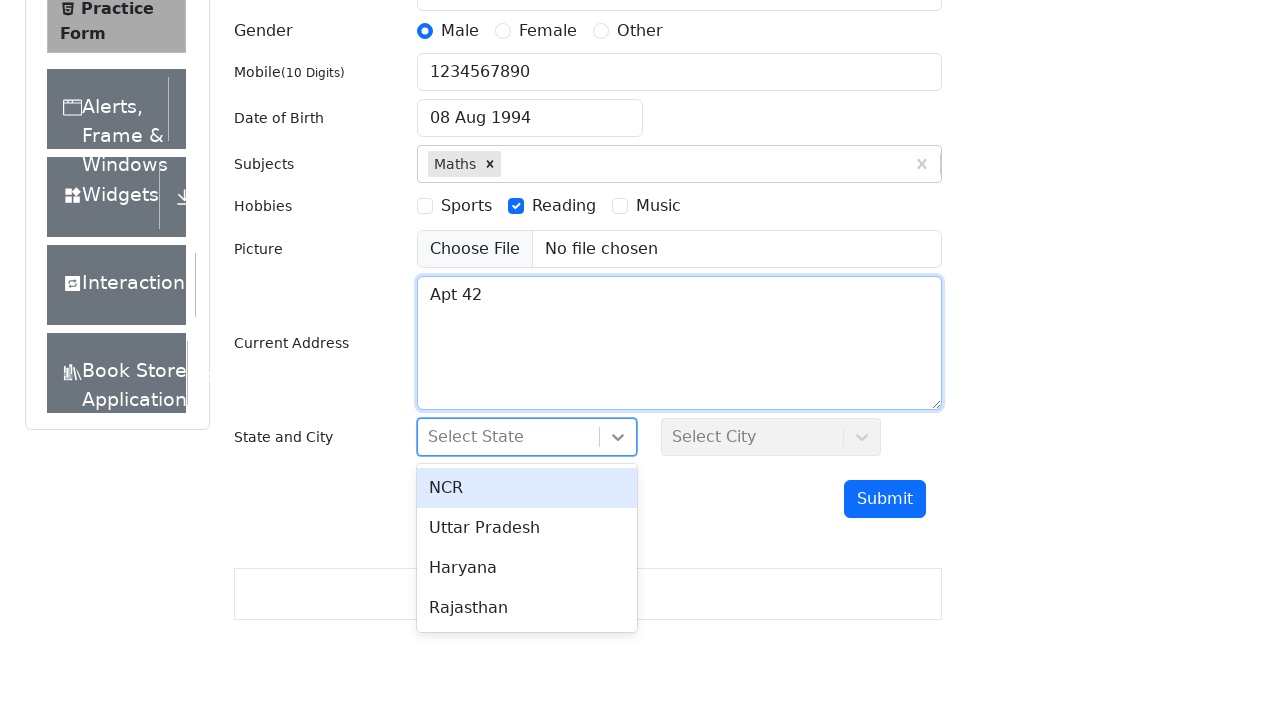

Selected Uttar Pradesh from state dropdown at (527, 528) on #stateCity-wrapper >> text=Uttar Pradesh
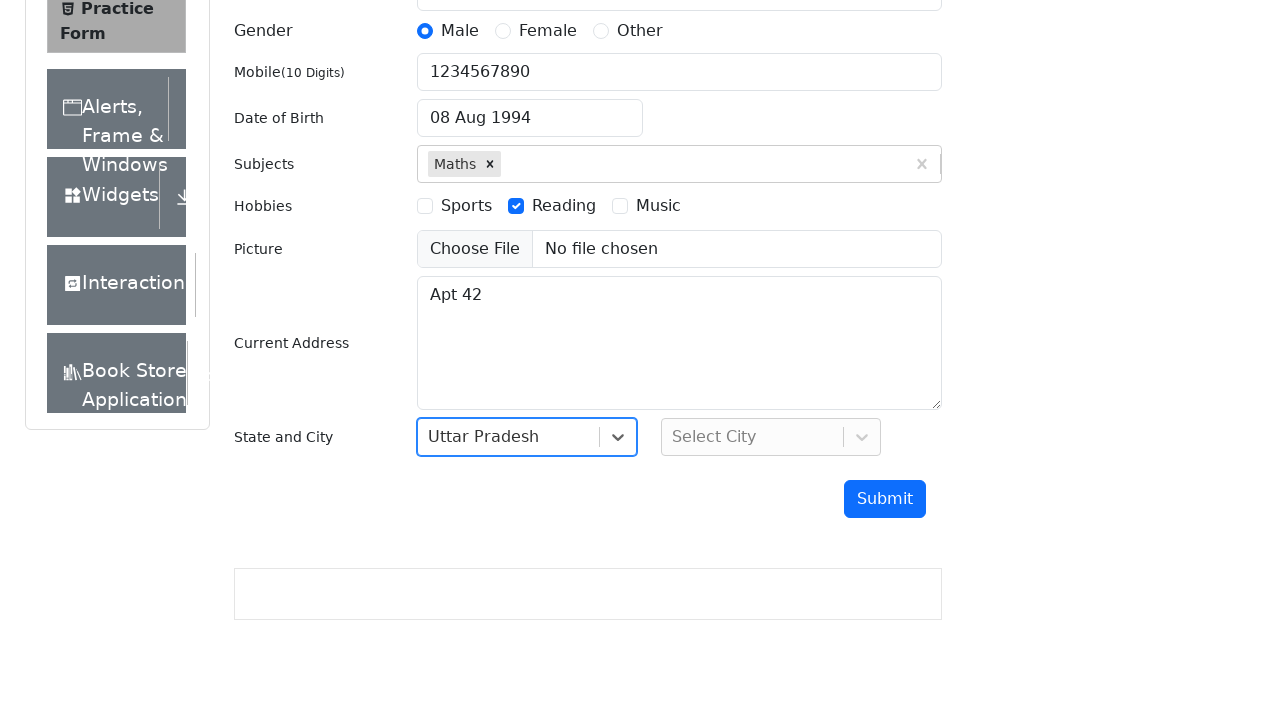

Clicked city dropdown at (771, 437) on #city
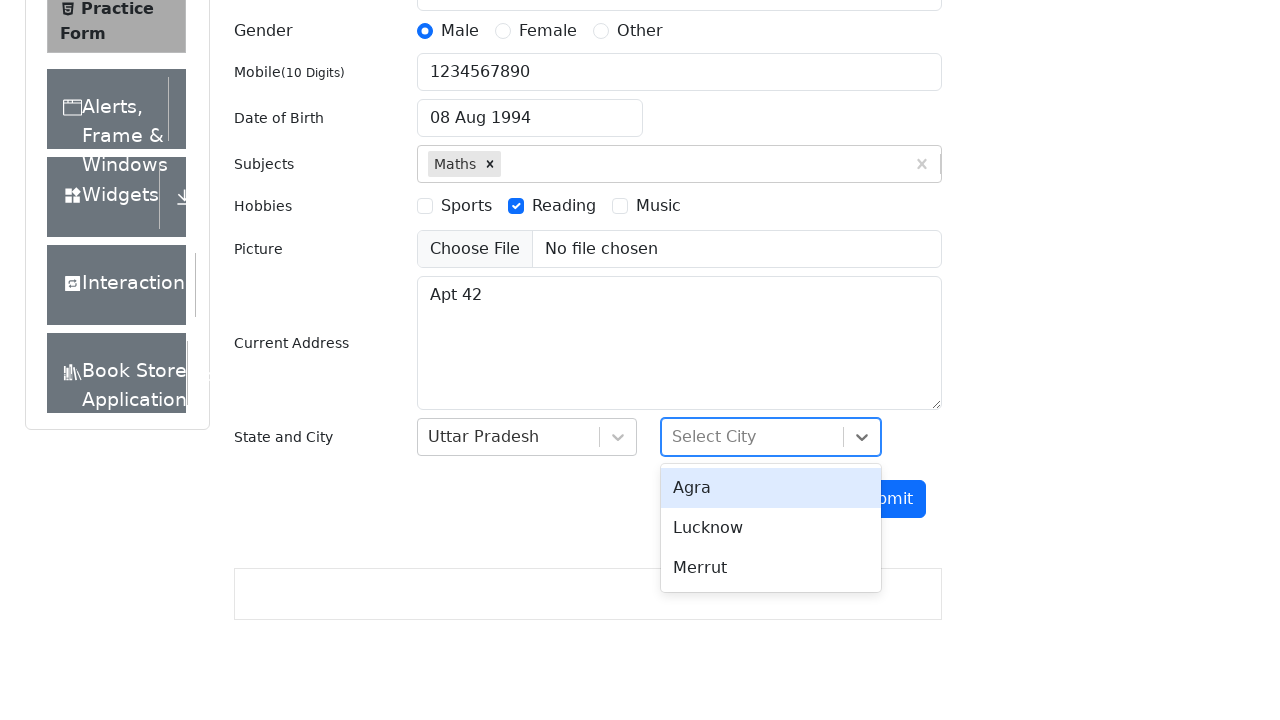

Selected Lucknow from city dropdown at (771, 528) on #stateCity-wrapper >> text=Lucknow
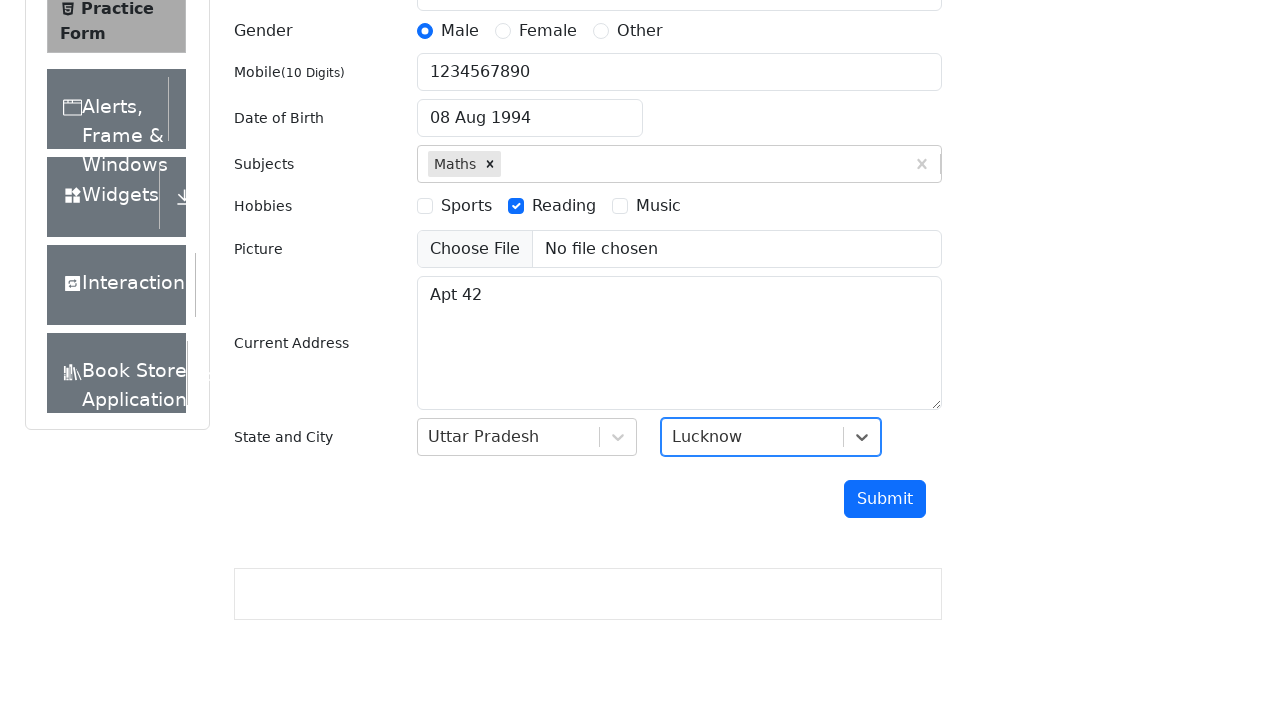

Clicked submit button at (885, 499) on button#submit
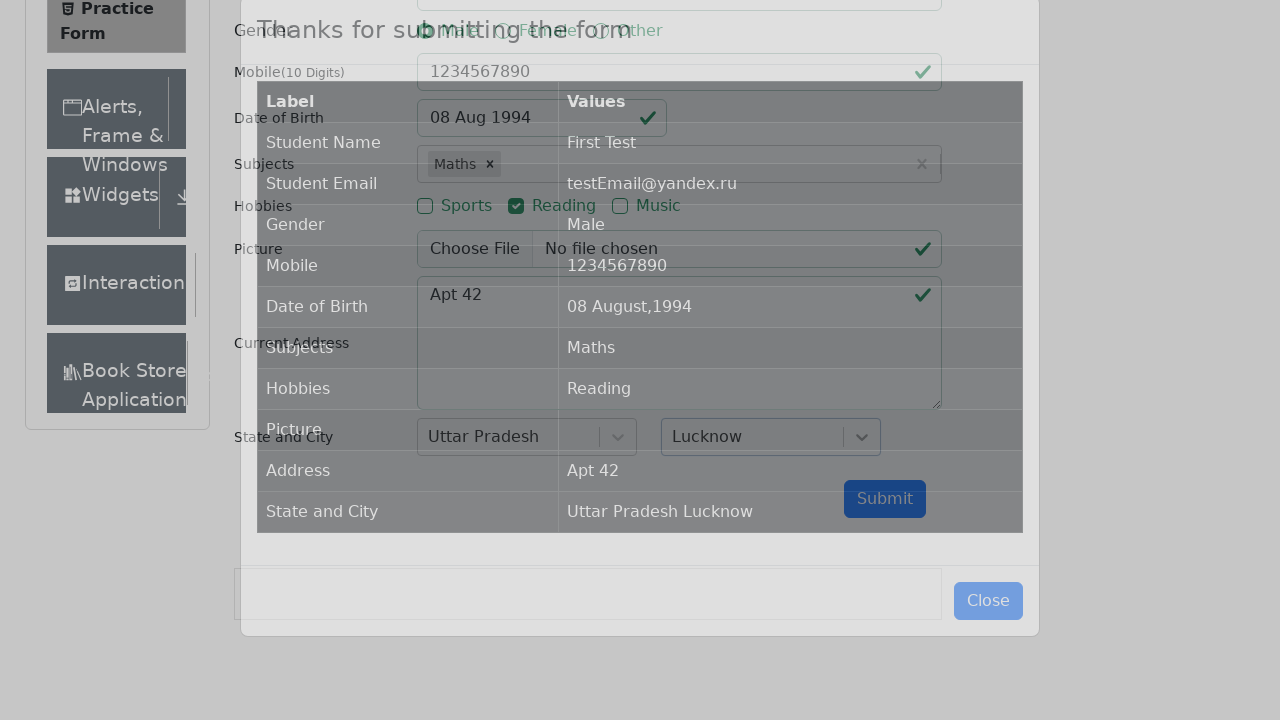

Waited for modal dialog to appear
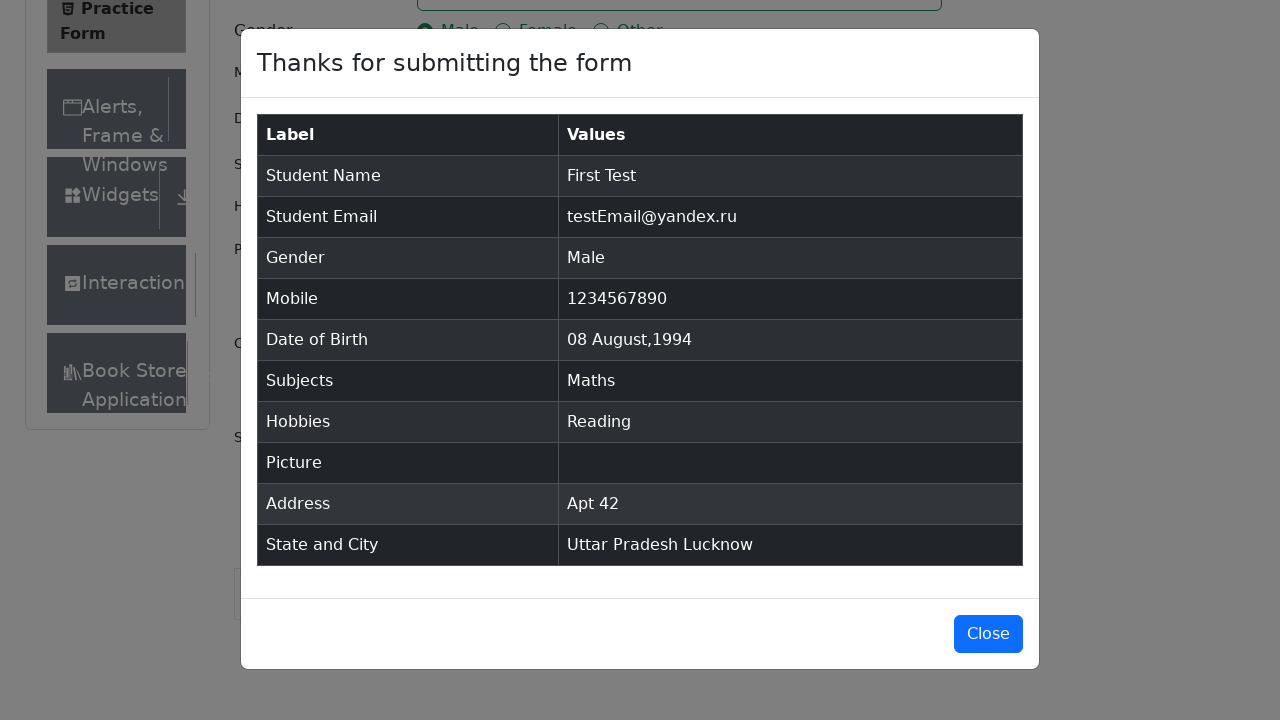

Waited for modal title to become visible
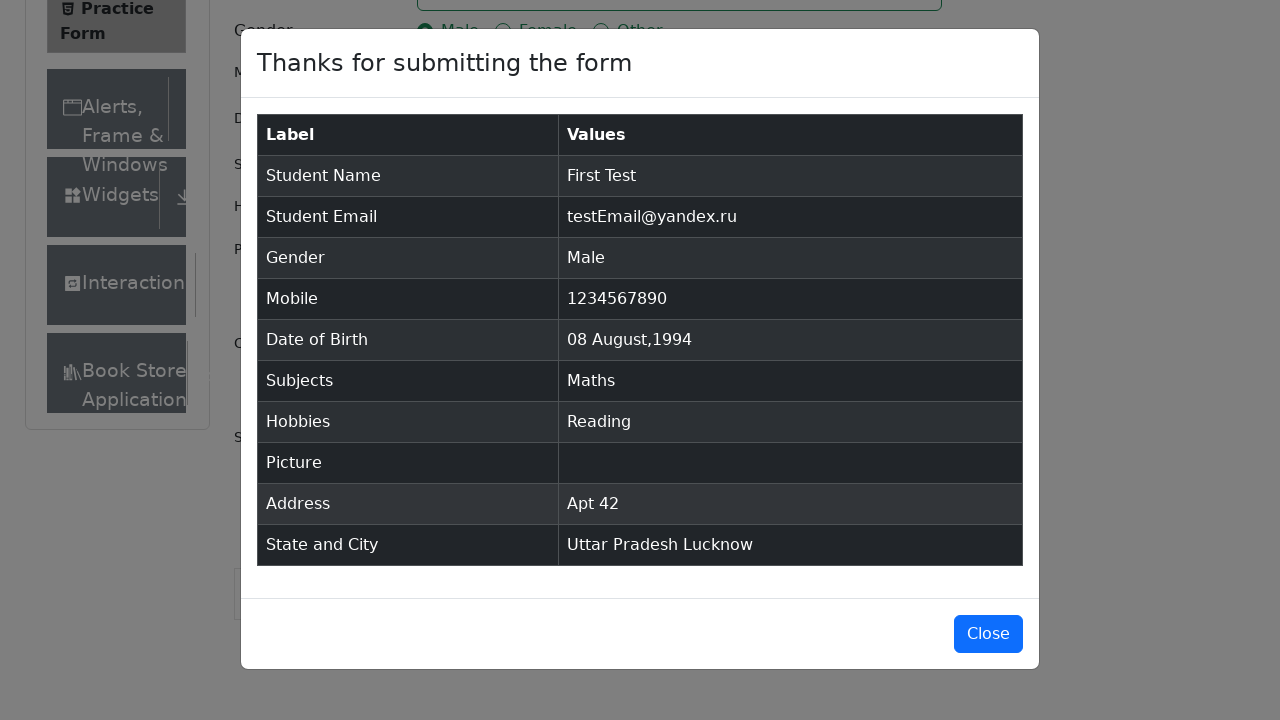

Verified confirmation modal displays 'Thanks for submitting the form'
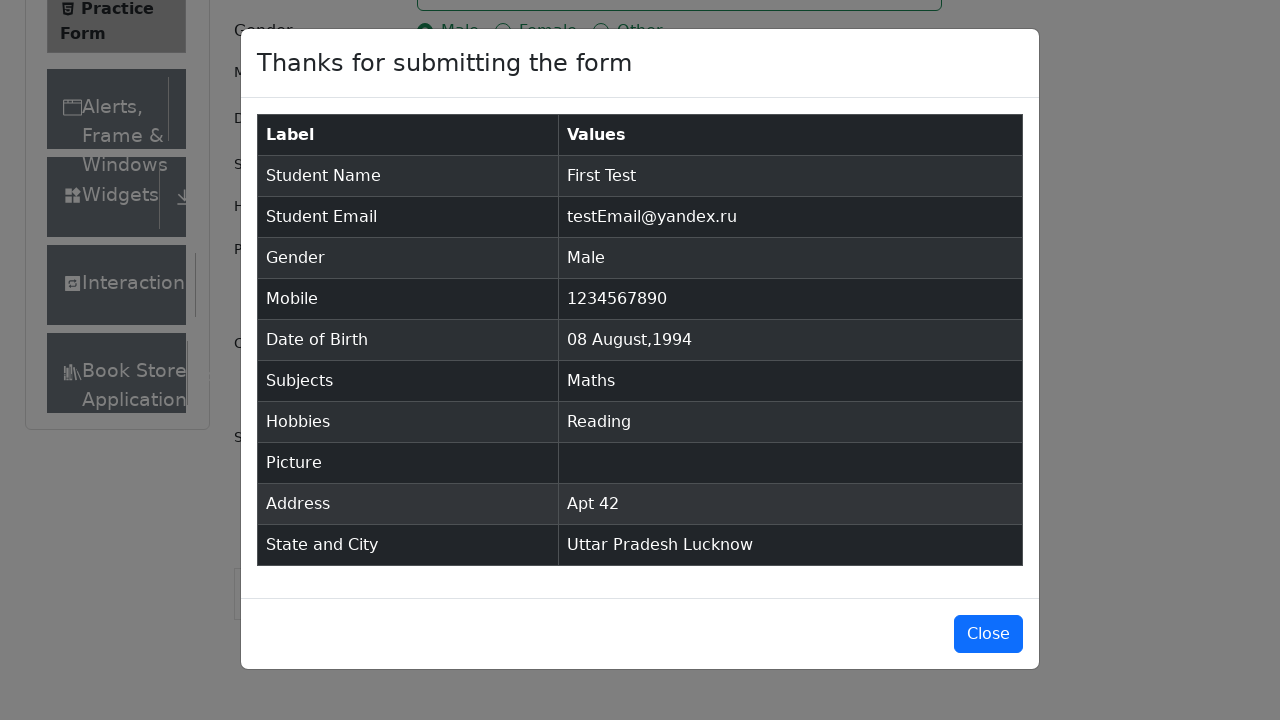

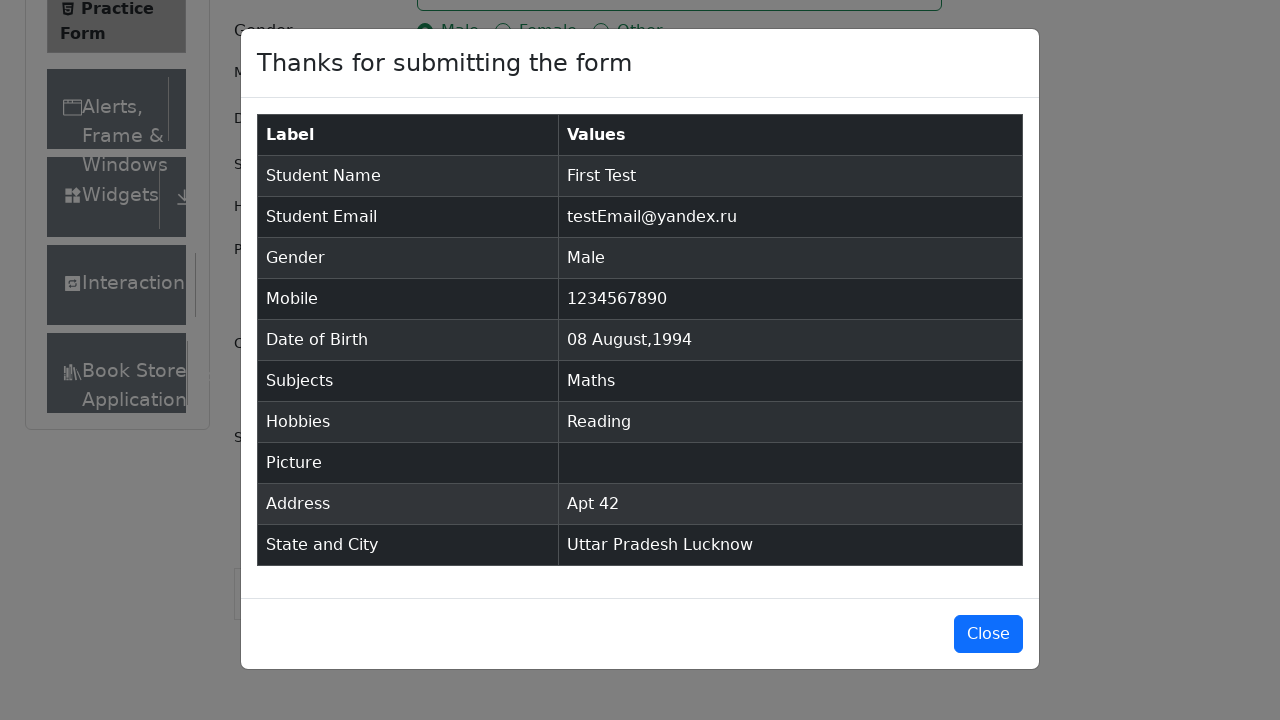